Tests a calculator application by performing the calculation 6 × 7 + 12 and verifying the result equals 54

Starting URL: https://seleniumbase.io/apps/calculator

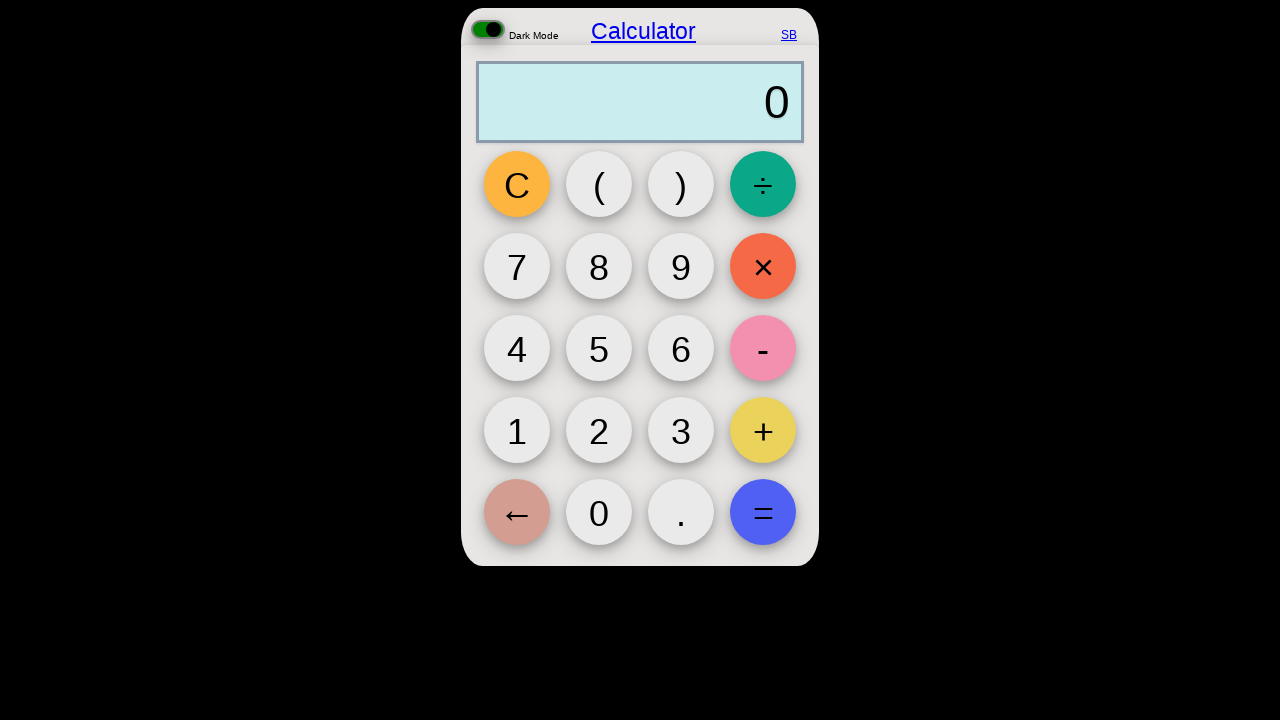

Clicked button 6 at (681, 348) on button[id="6"]
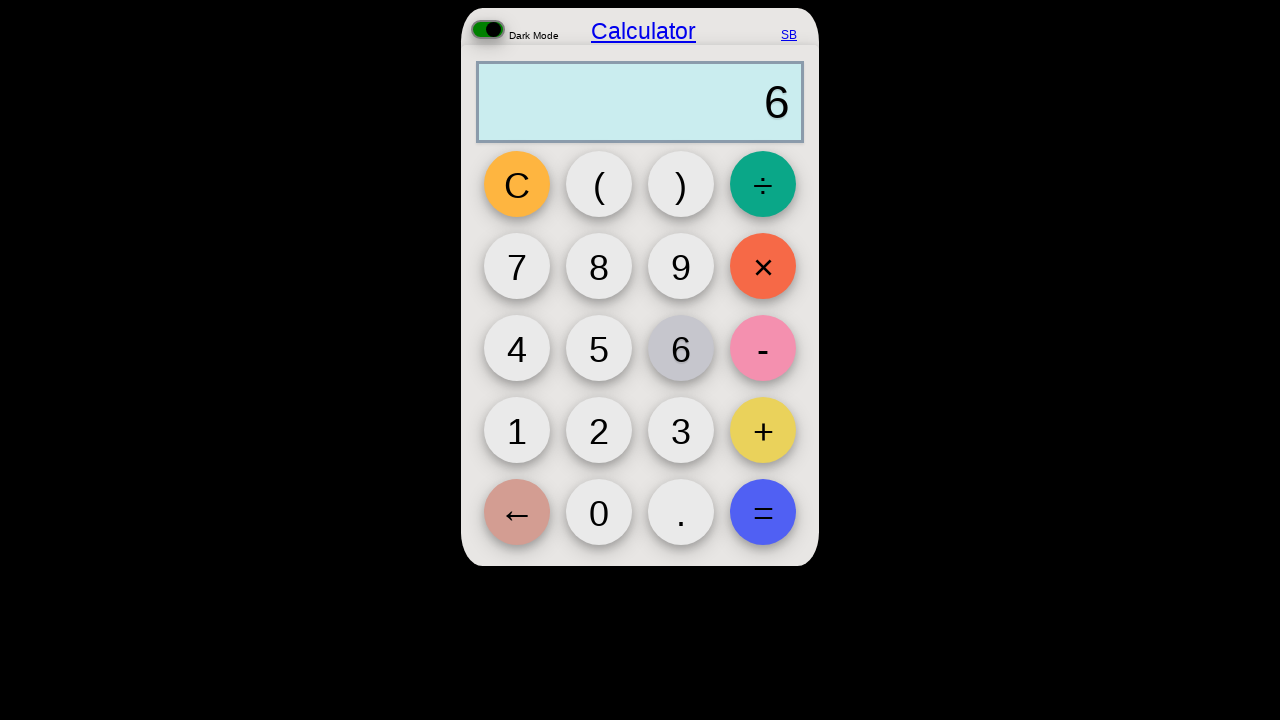

Clicked multiply button at (763, 266) on button#multiply
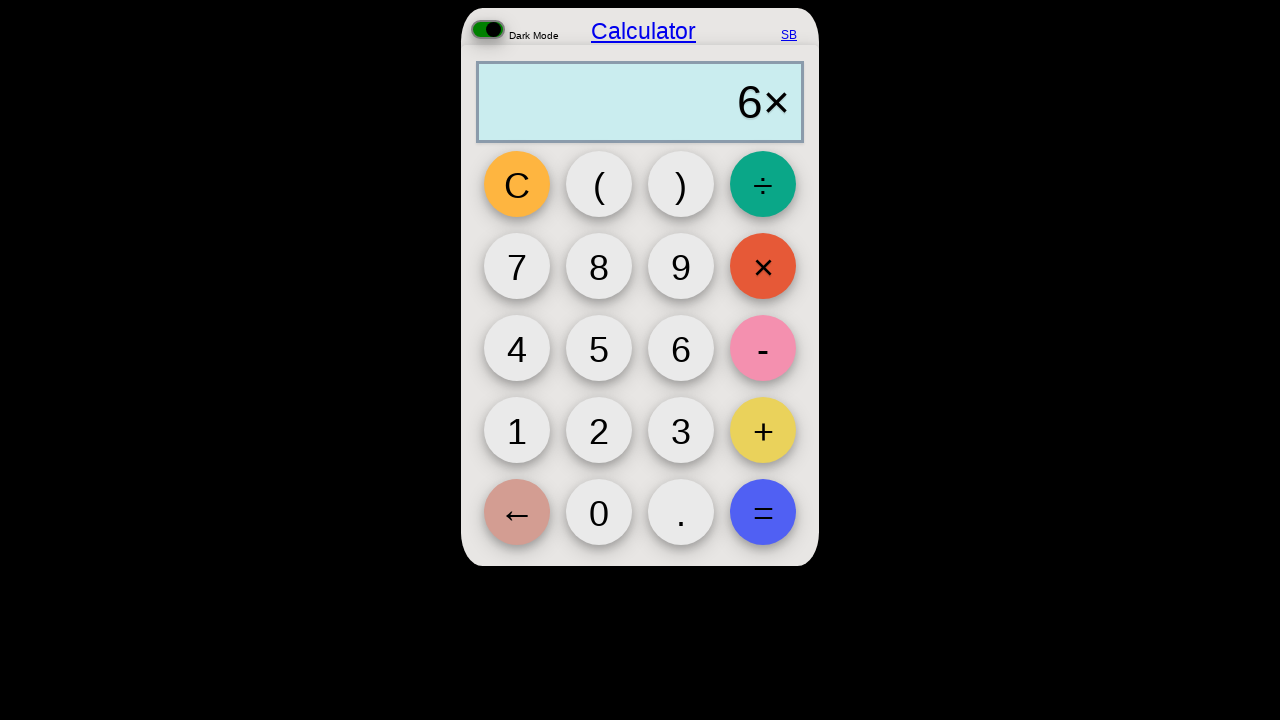

Clicked button 7 at (517, 266) on button[id="7"]
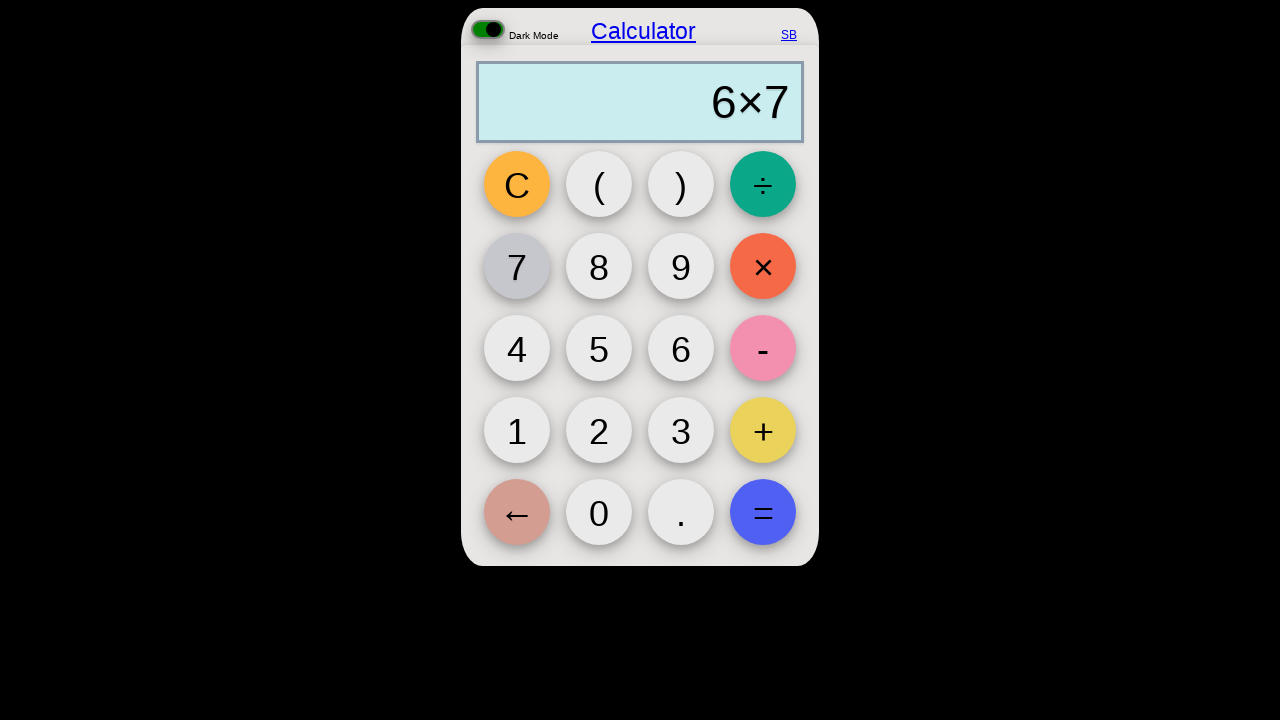

Clicked add button at (763, 430) on button#add
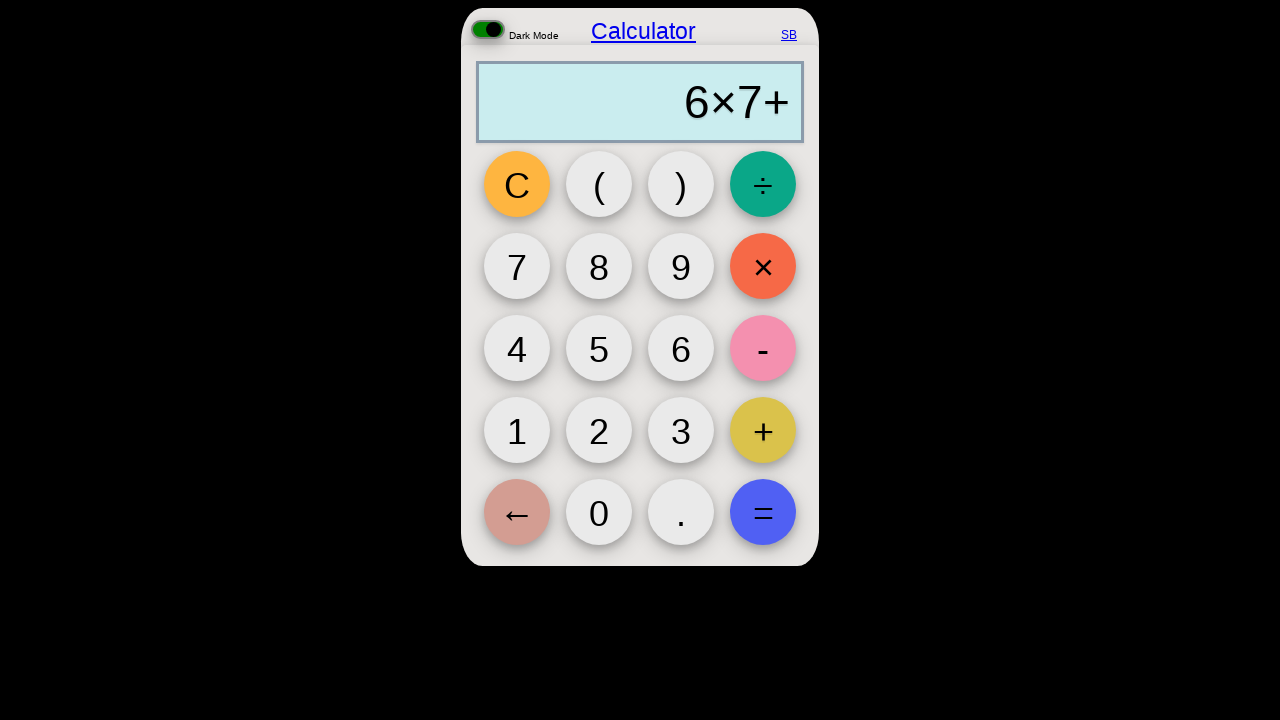

Clicked button 1 at (517, 430) on button[id="1"]
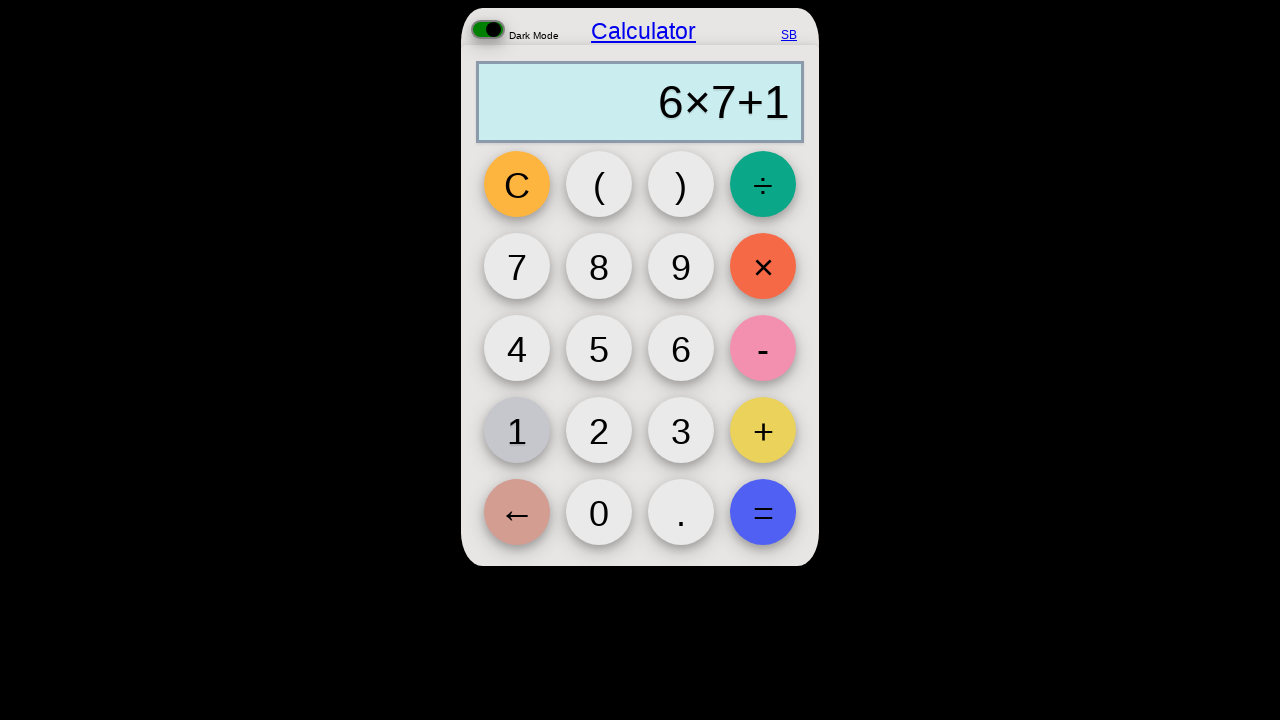

Clicked button 2 at (599, 430) on button[id="2"]
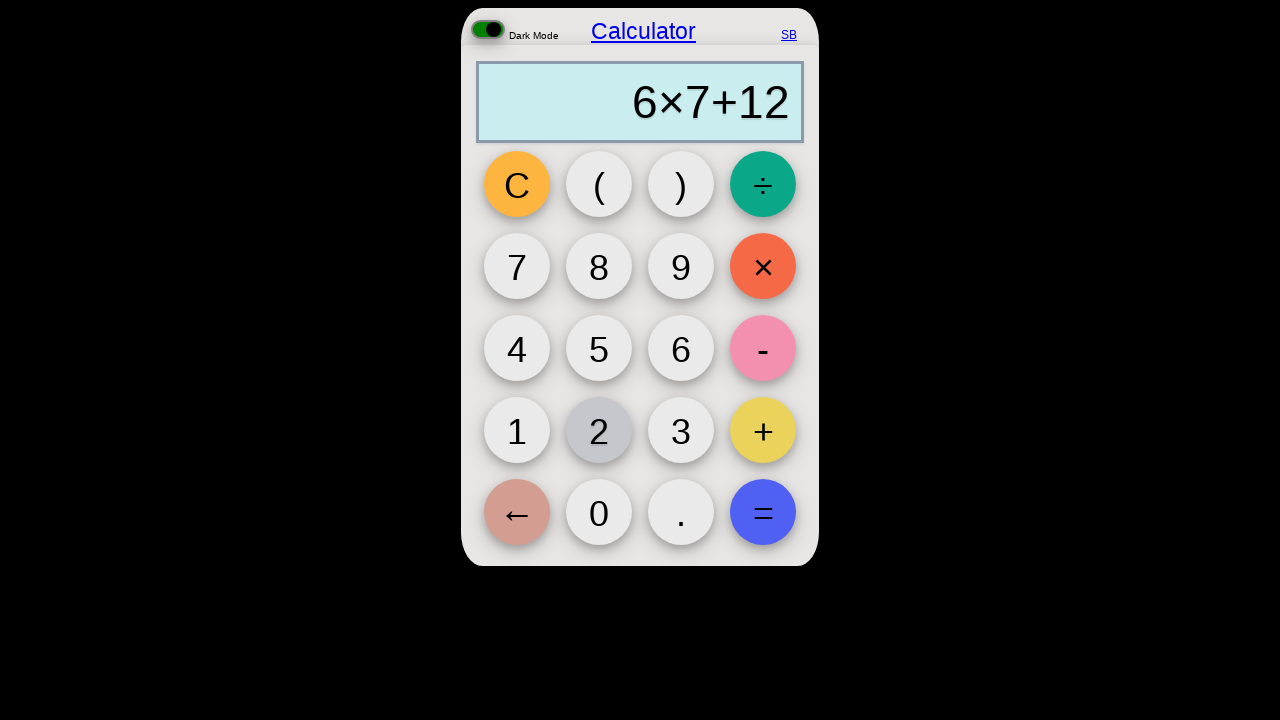

Clicked equals button to calculate result at (763, 512) on button#equal
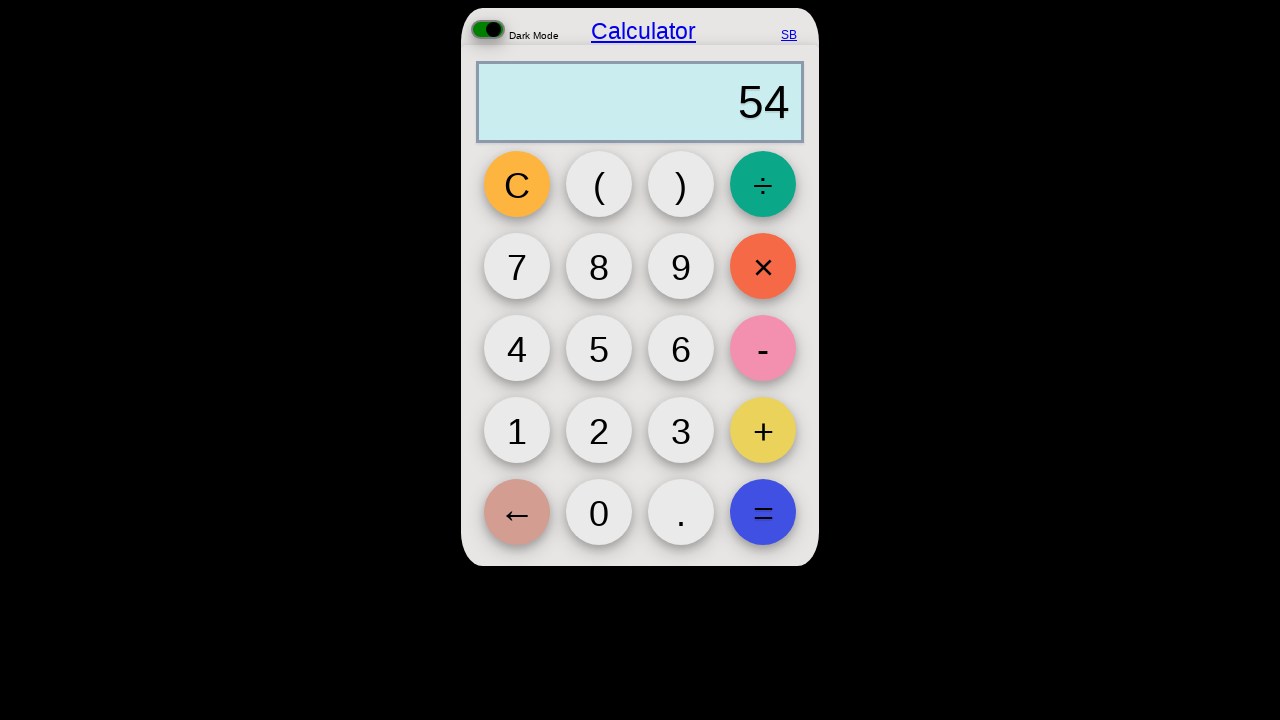

Verified calculator output equals 54
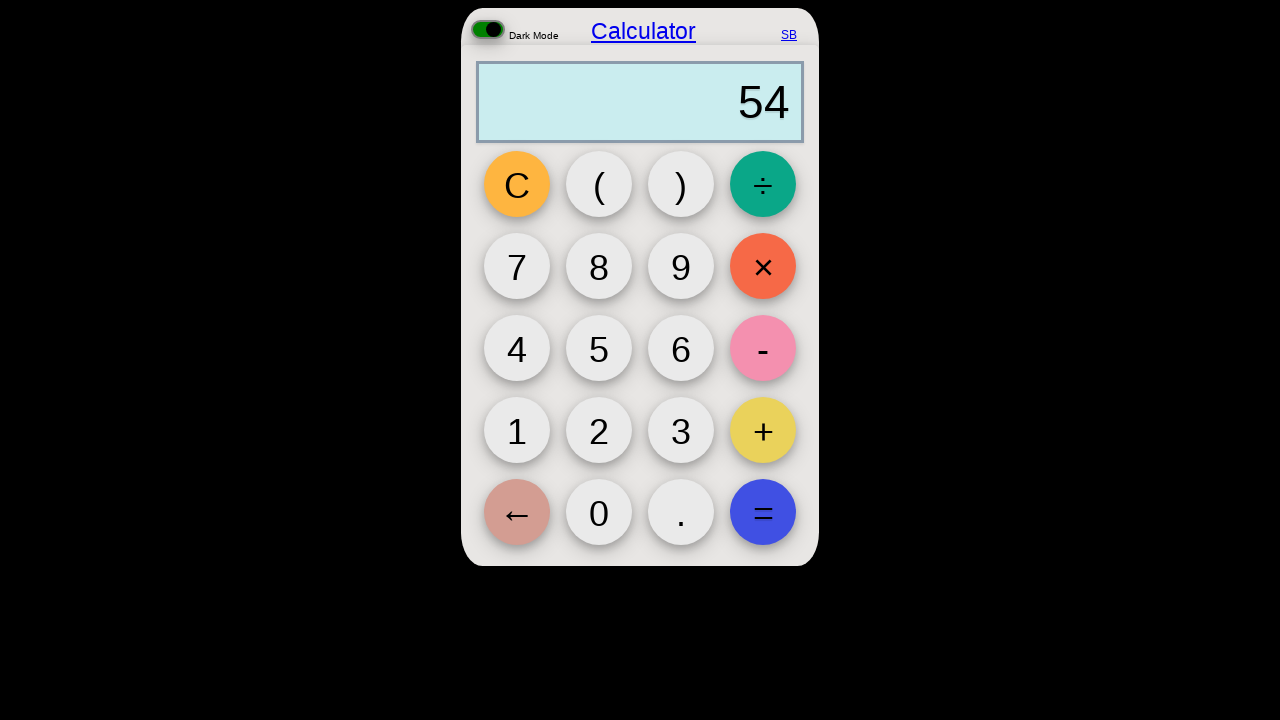

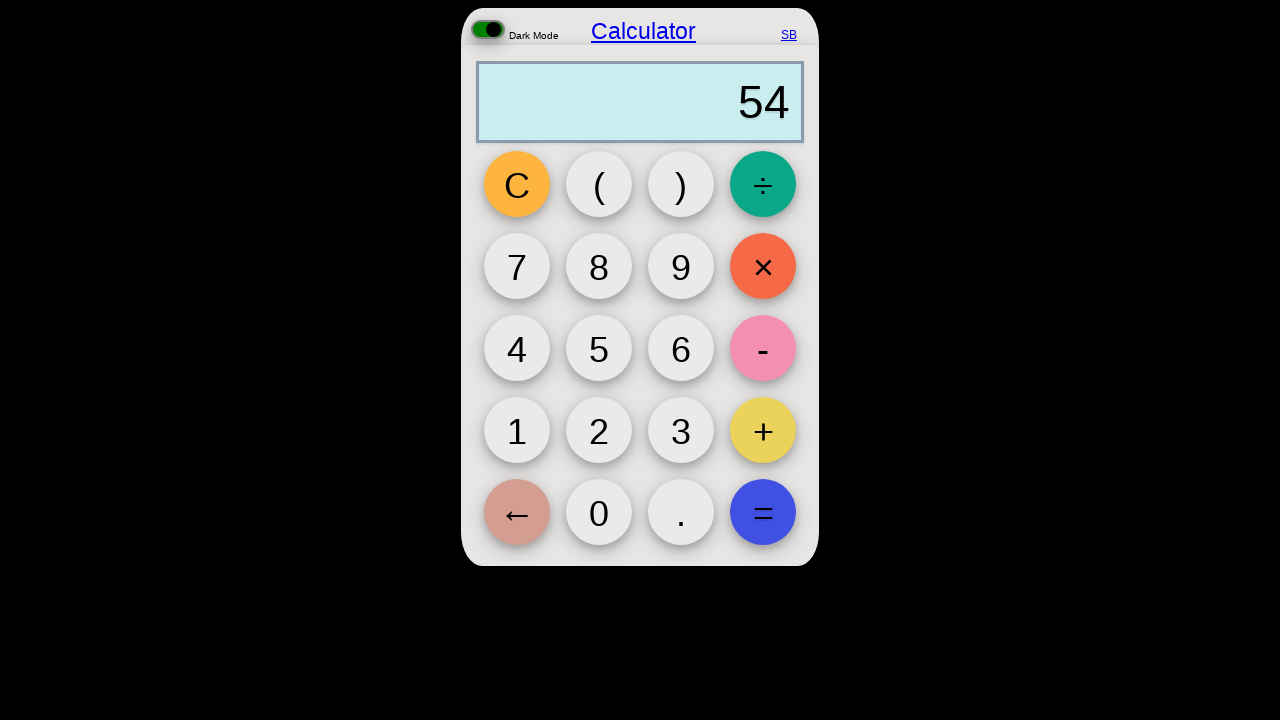